Tests that session statistics are tracked correctly by adding todos, marking one as completed, editing one, and verifying the stats display the correct counts.

Starting URL: https://todoist.devgossips.vercel.app/

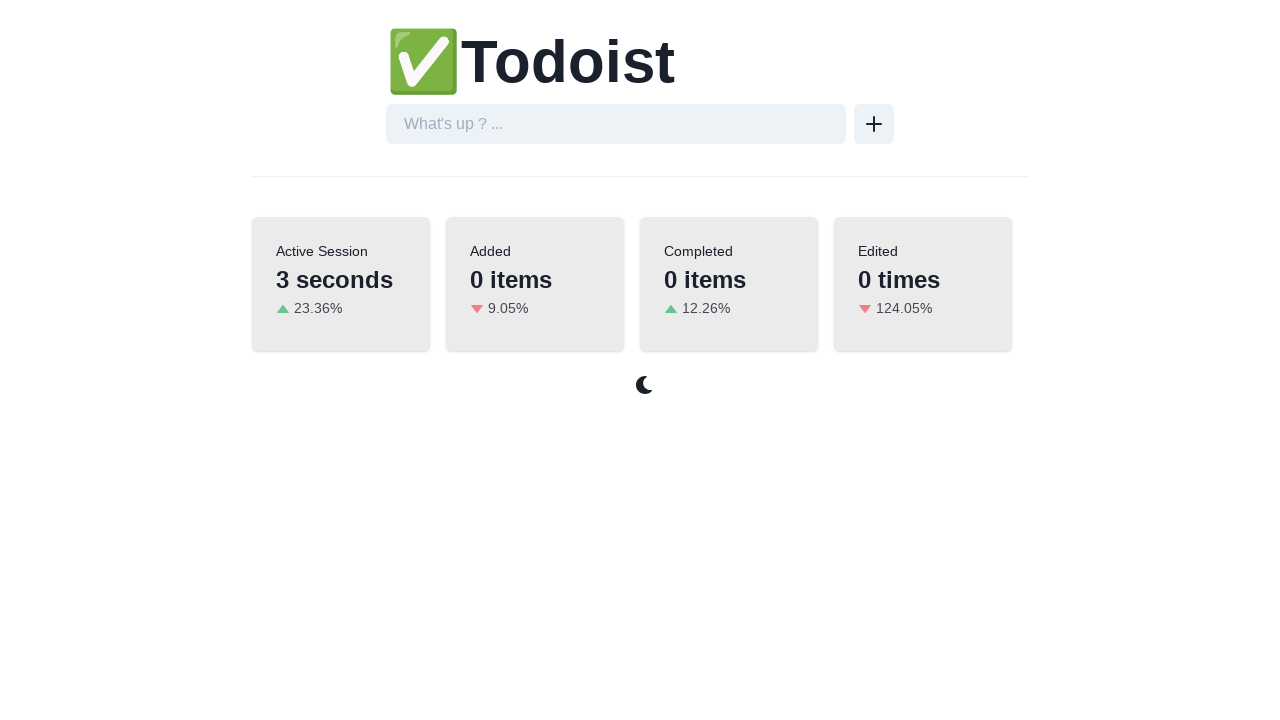

Navigated to Todoist application
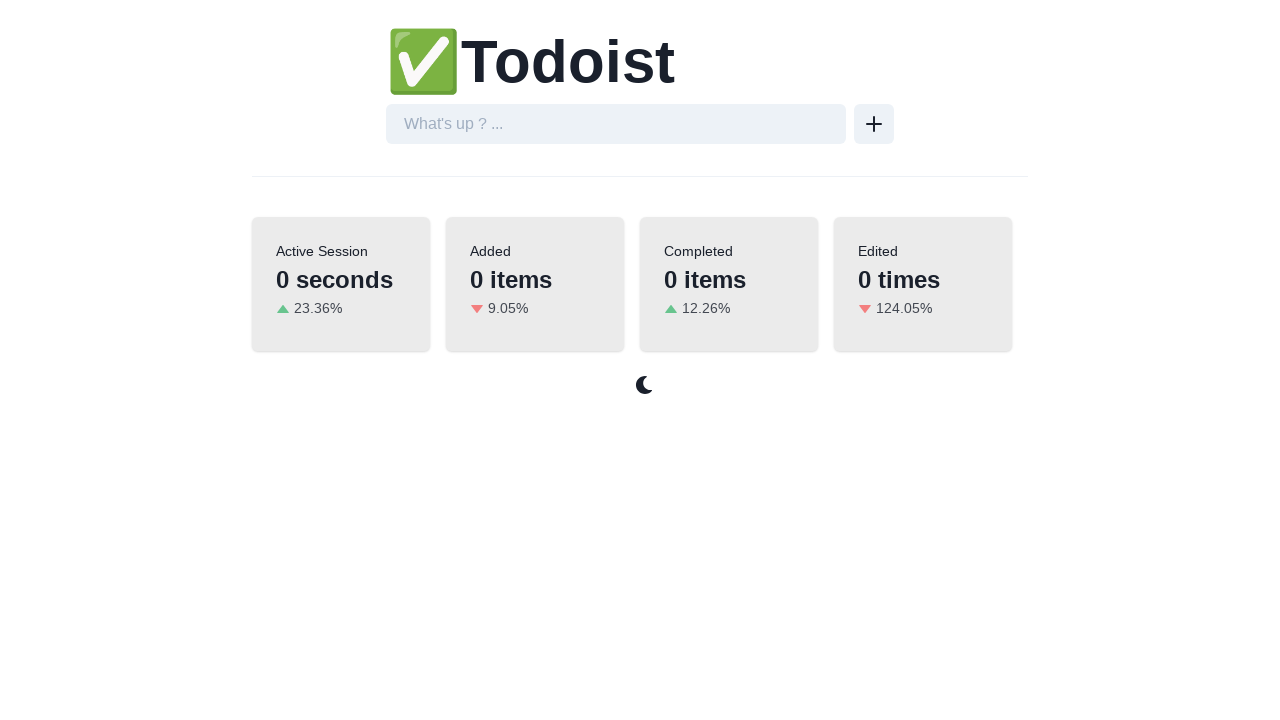

Located the new todo input field
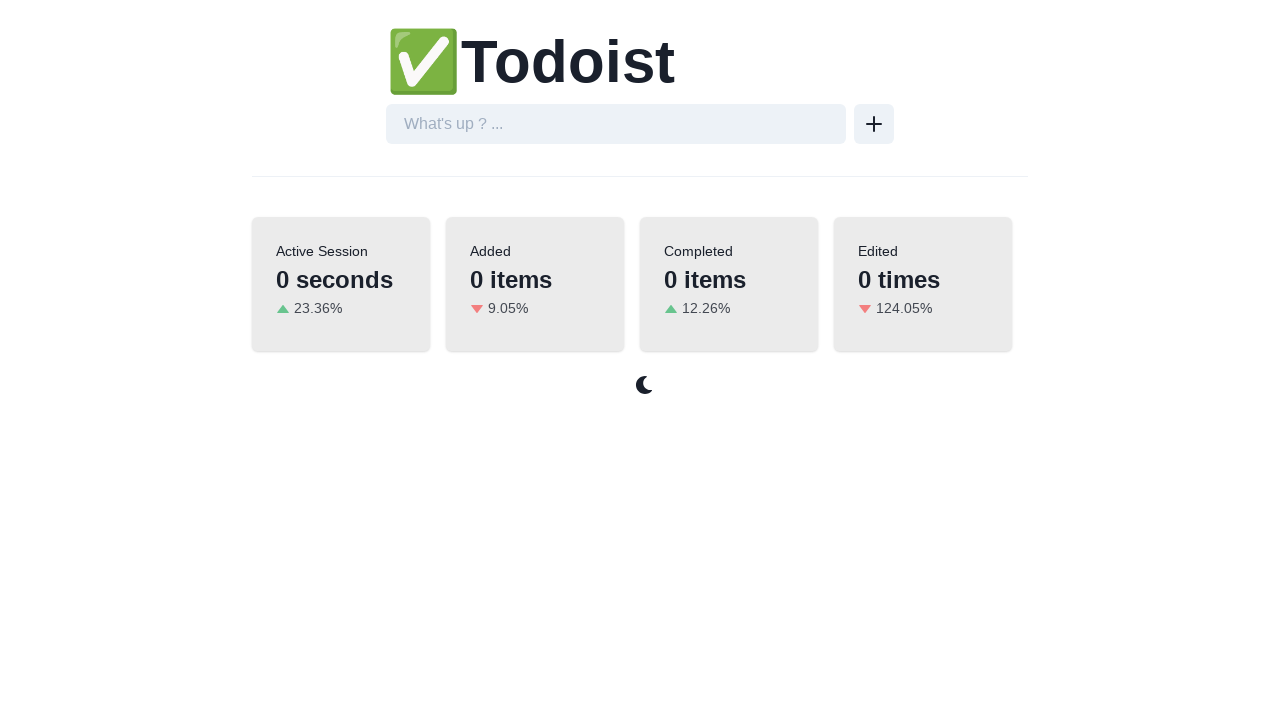

Filled first todo: 'Purchase a cake' on internal:attr=[placeholder="What's up ? ..."i]
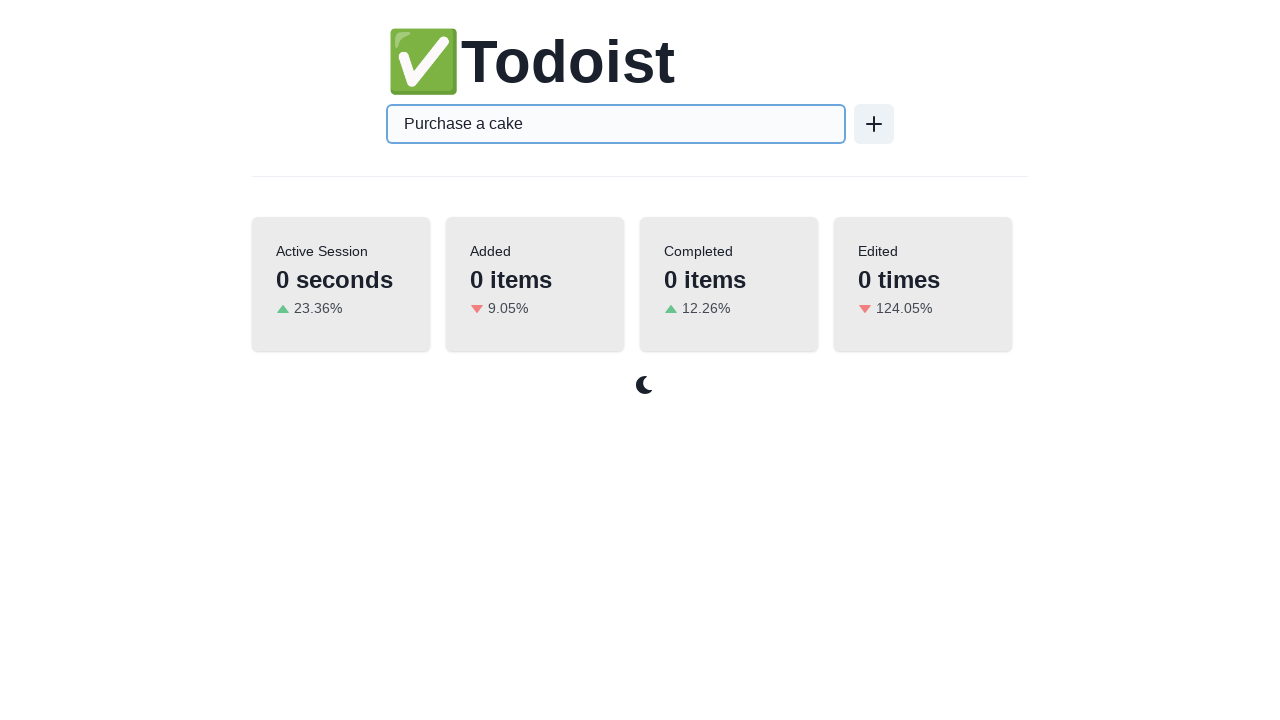

Pressed Enter to add first todo on internal:attr=[placeholder="What's up ? ..."i]
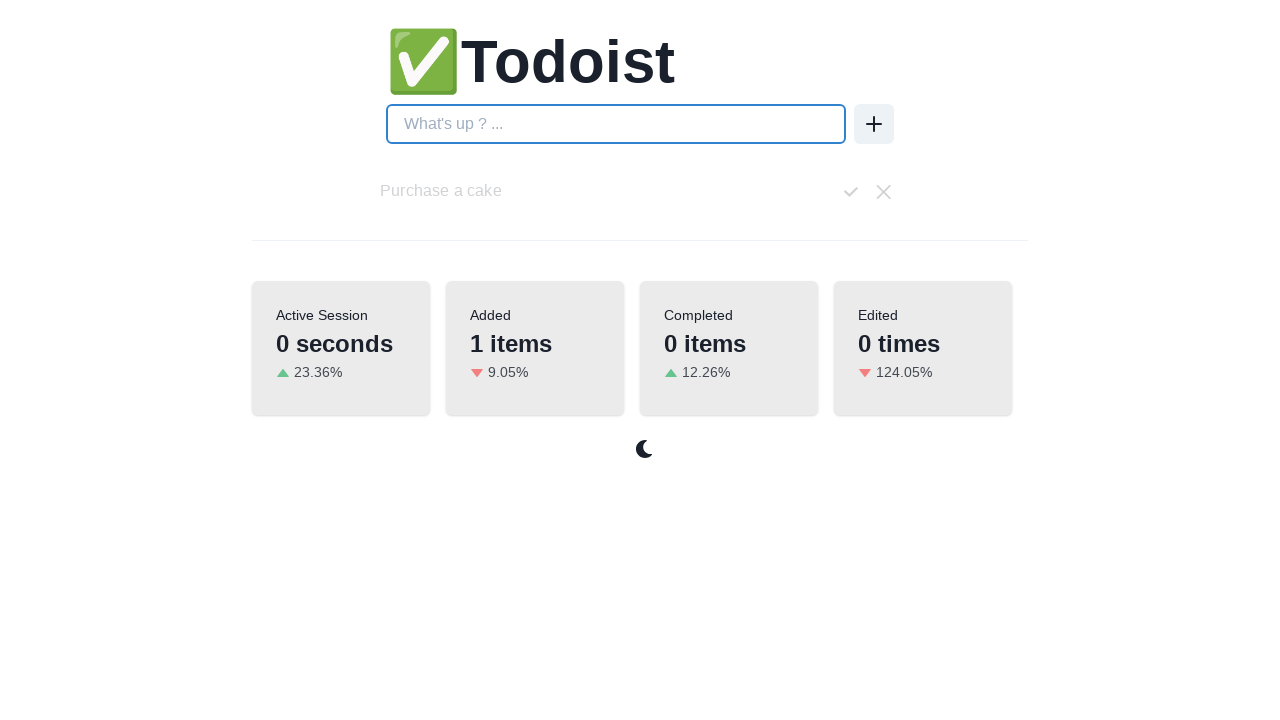

Filled second todo: 'Purchase milk' on internal:attr=[placeholder="What's up ? ..."i]
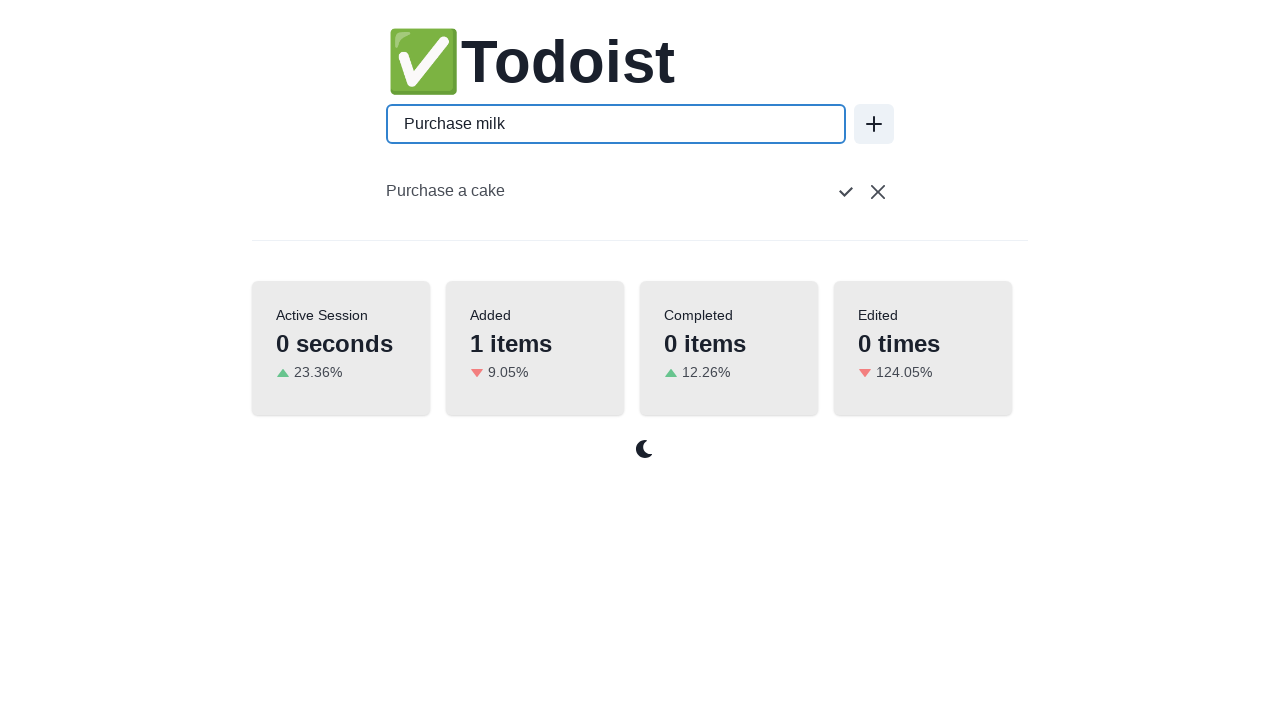

Pressed Enter to add second todo on internal:attr=[placeholder="What's up ? ..."i]
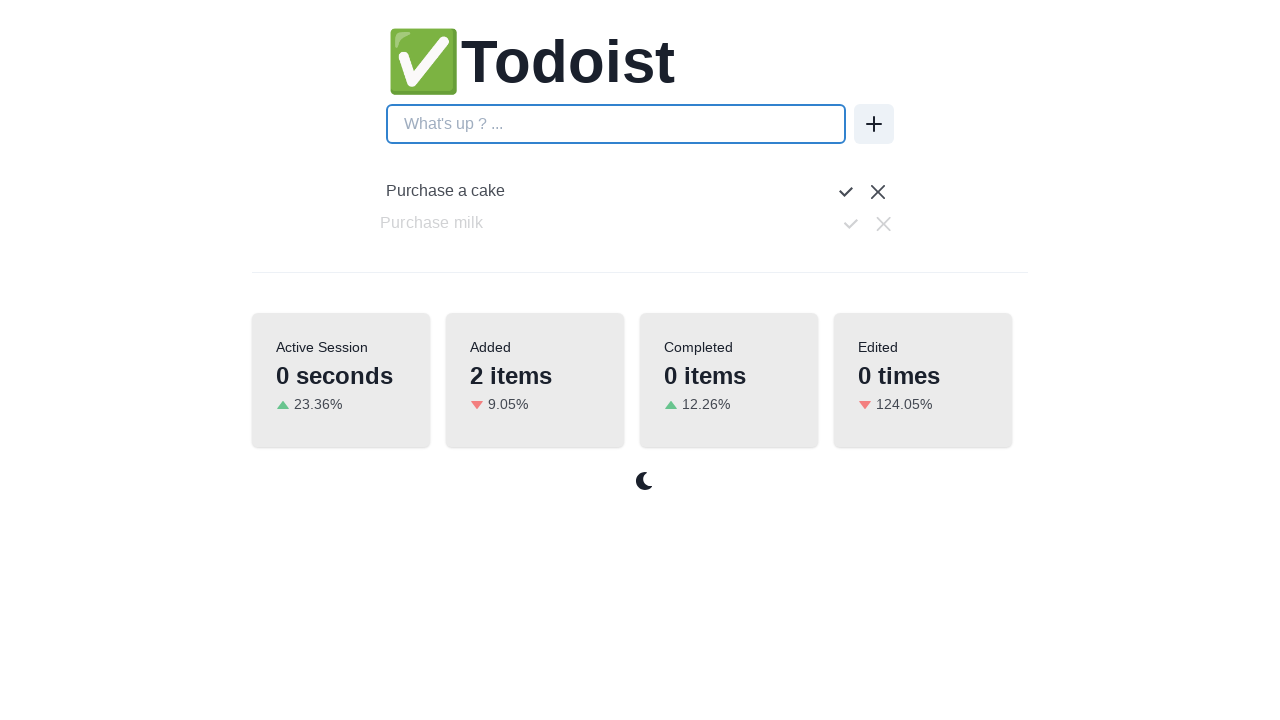

Filled third todo: 'Go to Library' on internal:attr=[placeholder="What's up ? ..."i]
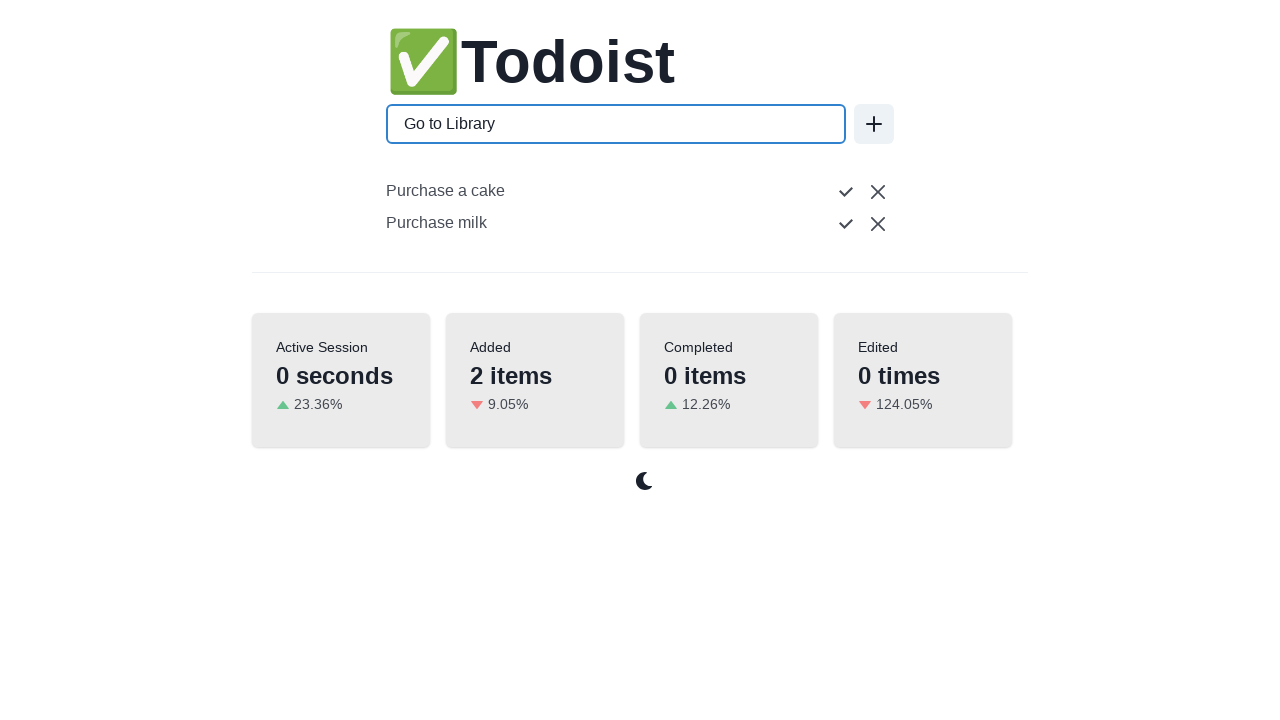

Pressed Enter to add third todo on internal:attr=[placeholder="What's up ? ..."i]
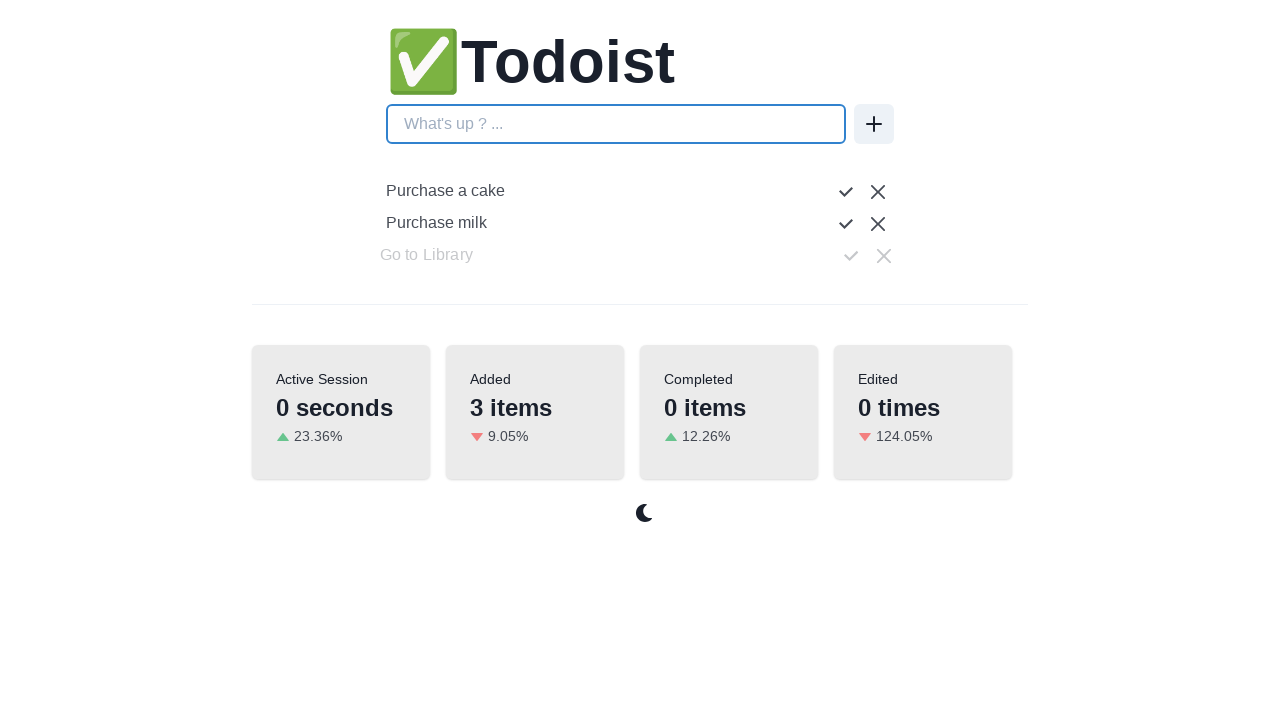

Verified 'Purchase a cake' todo is visible
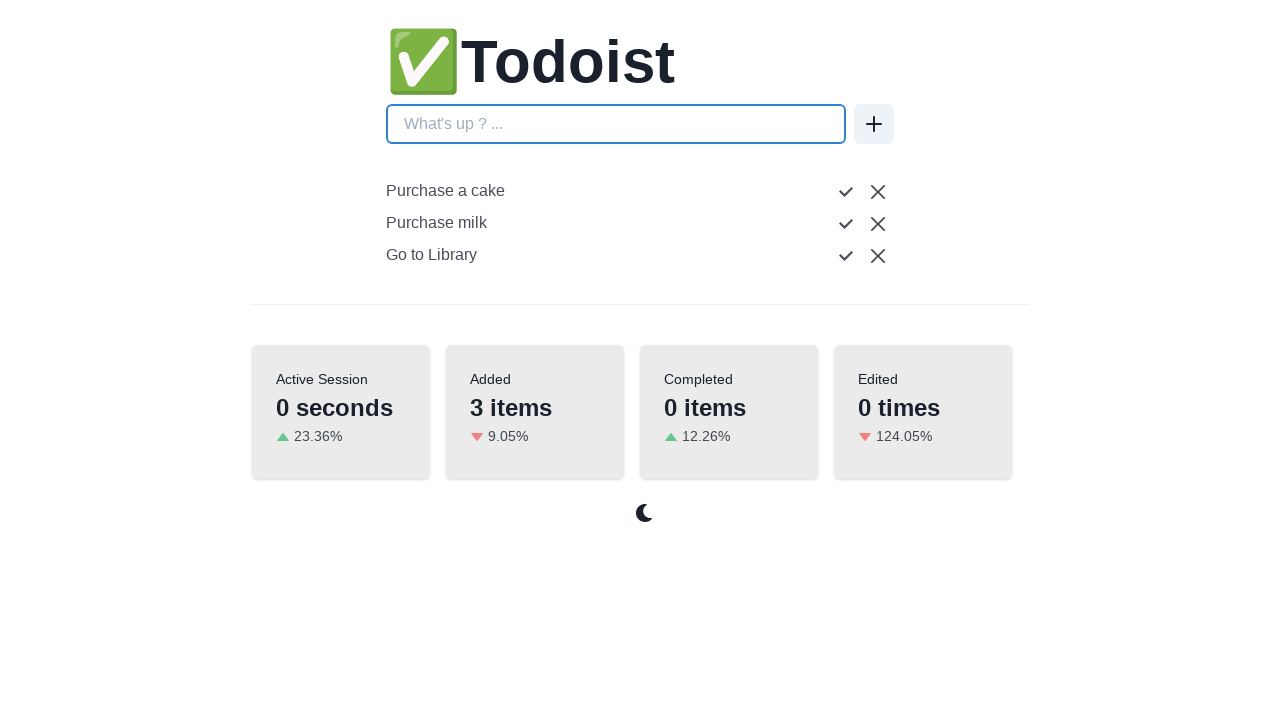

Verified 'Purchase milk' todo is visible
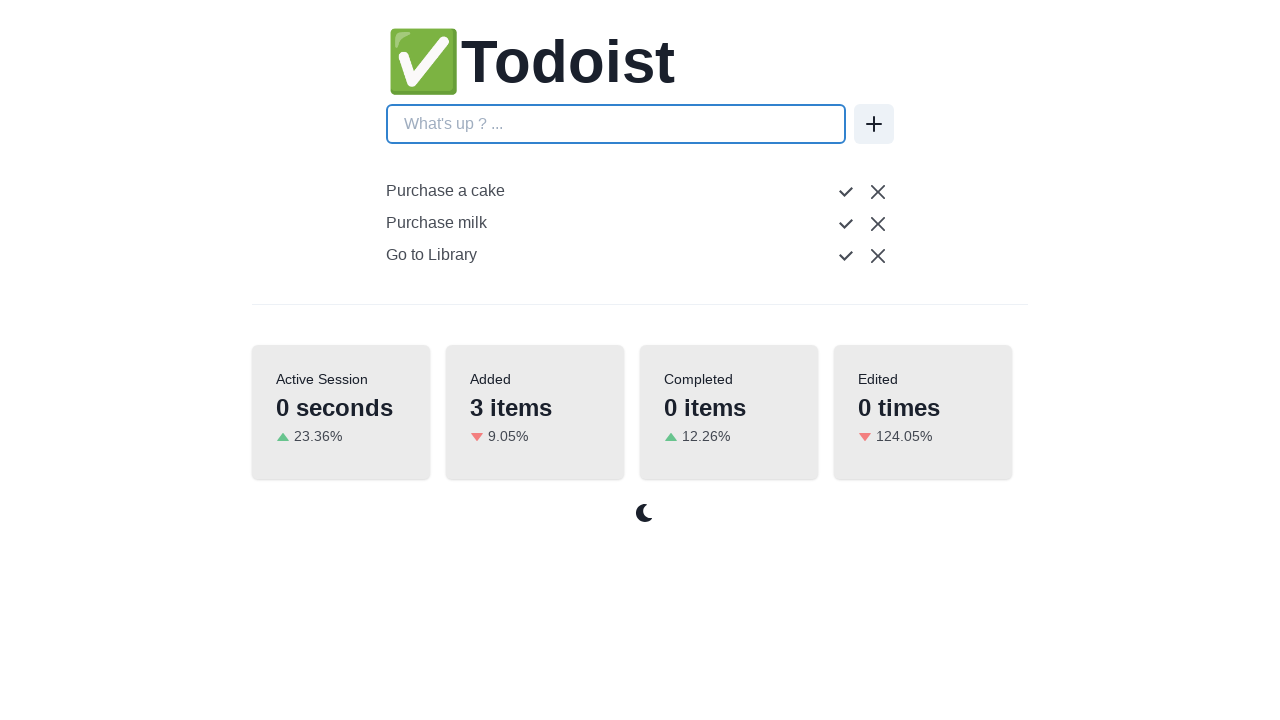

Verified 'Go to Library' todo is visible
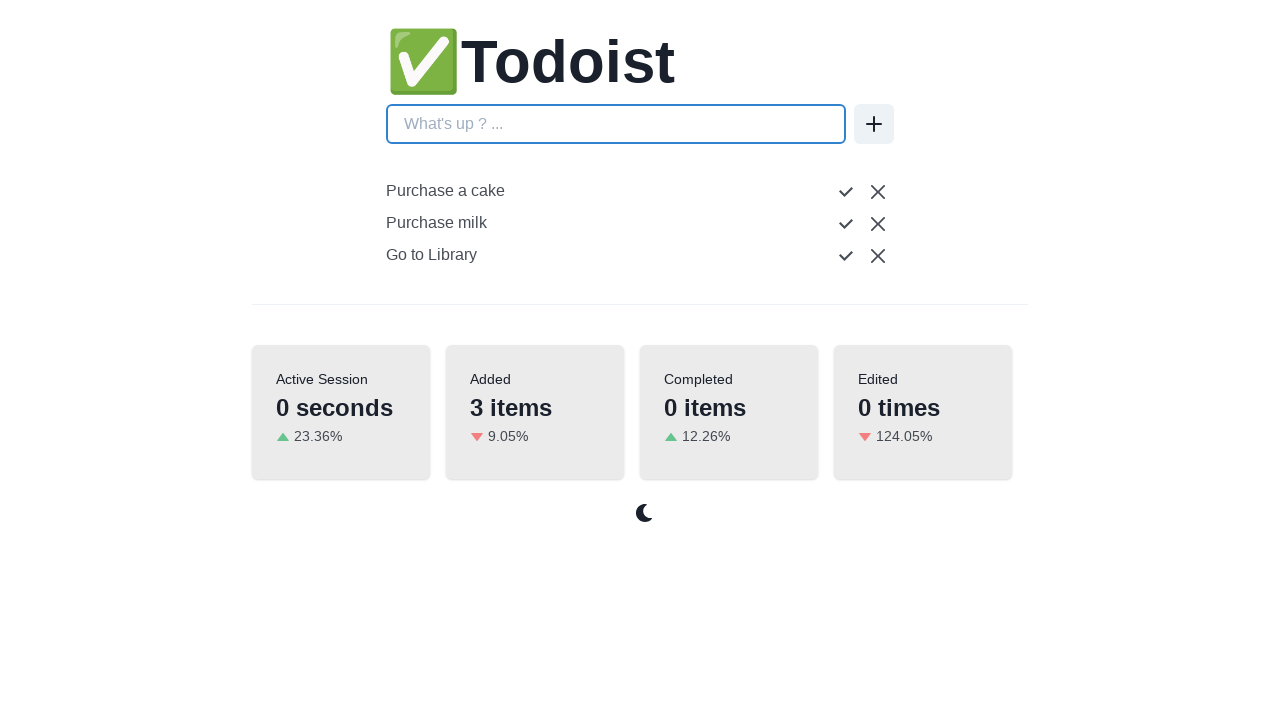

Located the done button for second todo
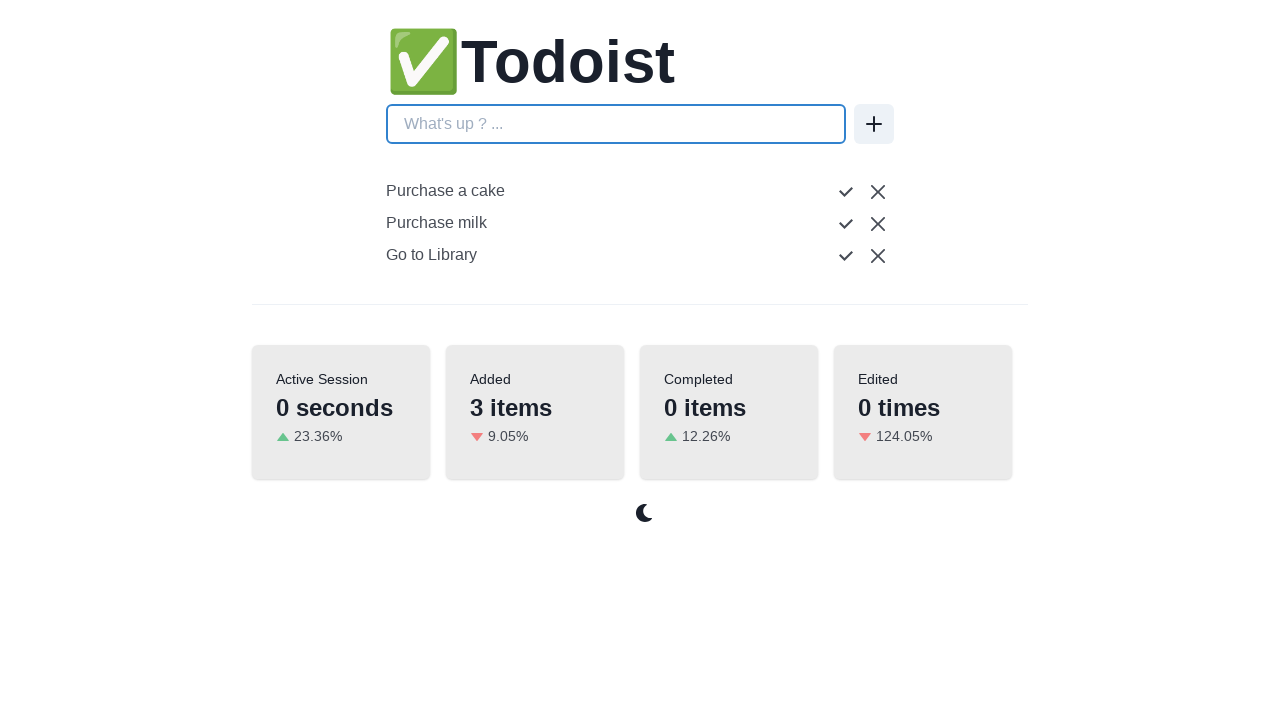

Clicked done button to mark second todo as completed at (846, 192) on (//button[@aria-label='done'])[2]
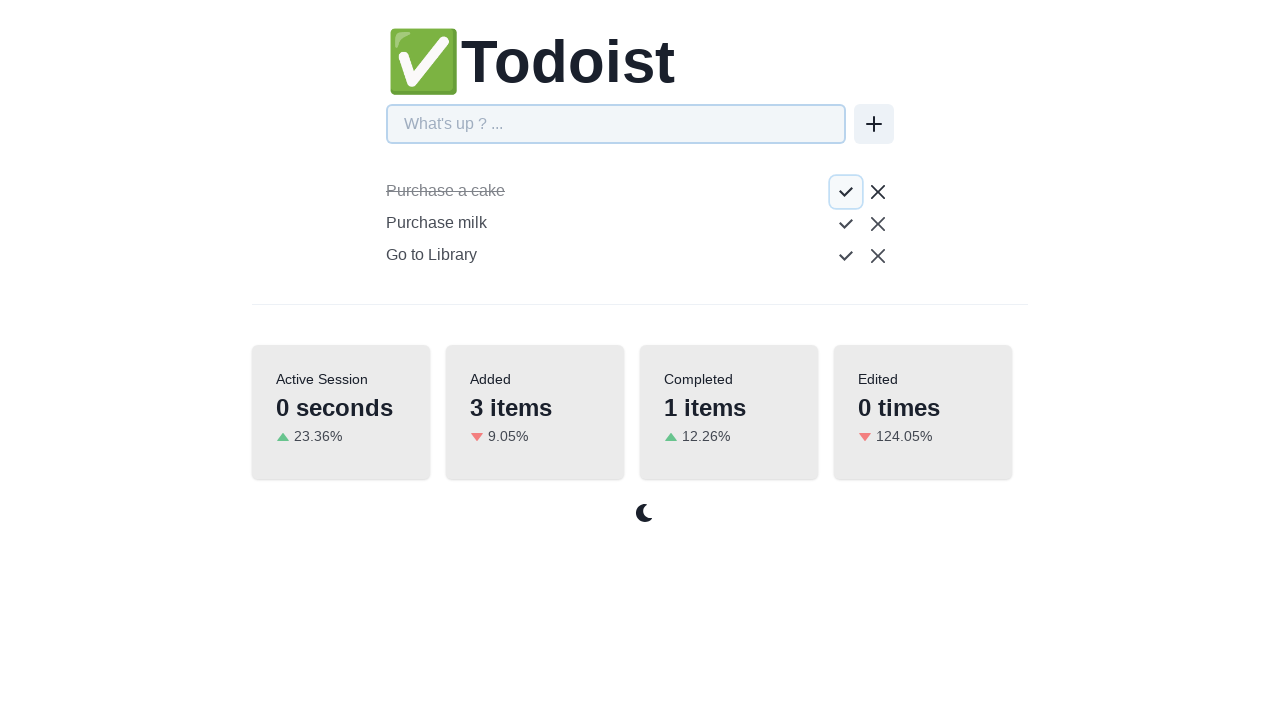

Located 'Purchase milk' todo for editing
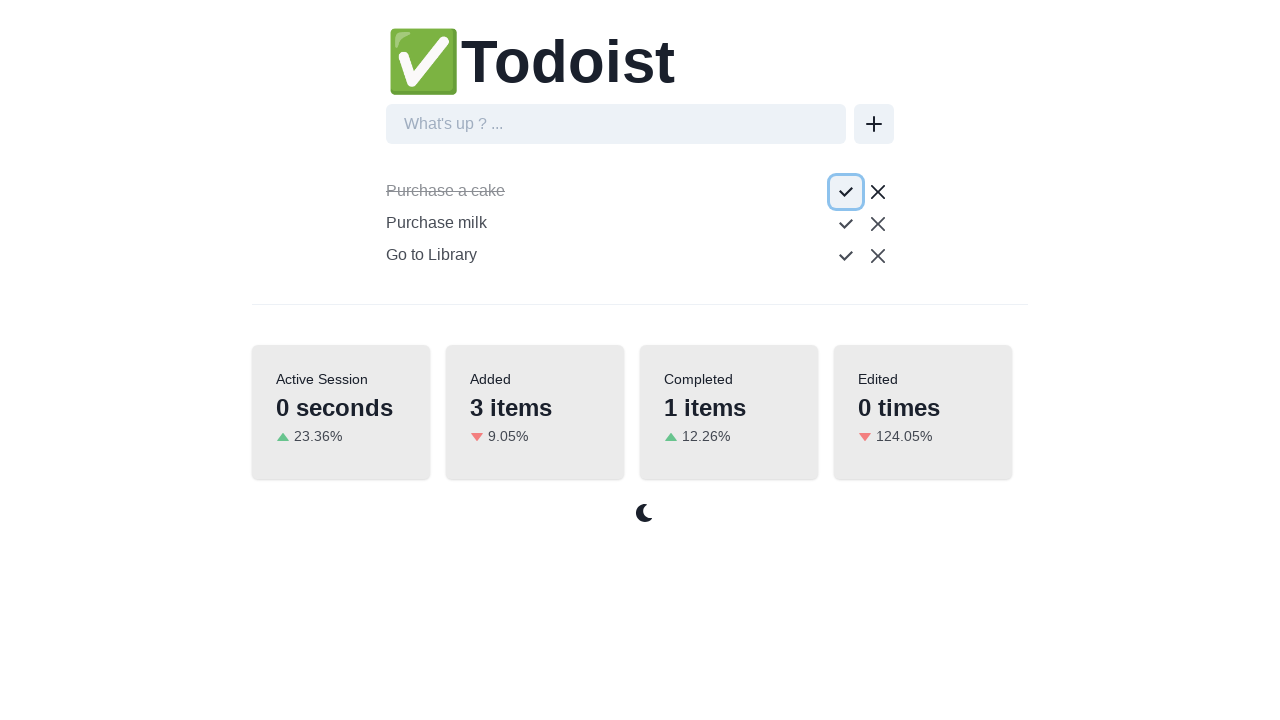

Clicked on 'Purchase milk' todo to edit at (436, 223) on internal:text="Purchase milk"i
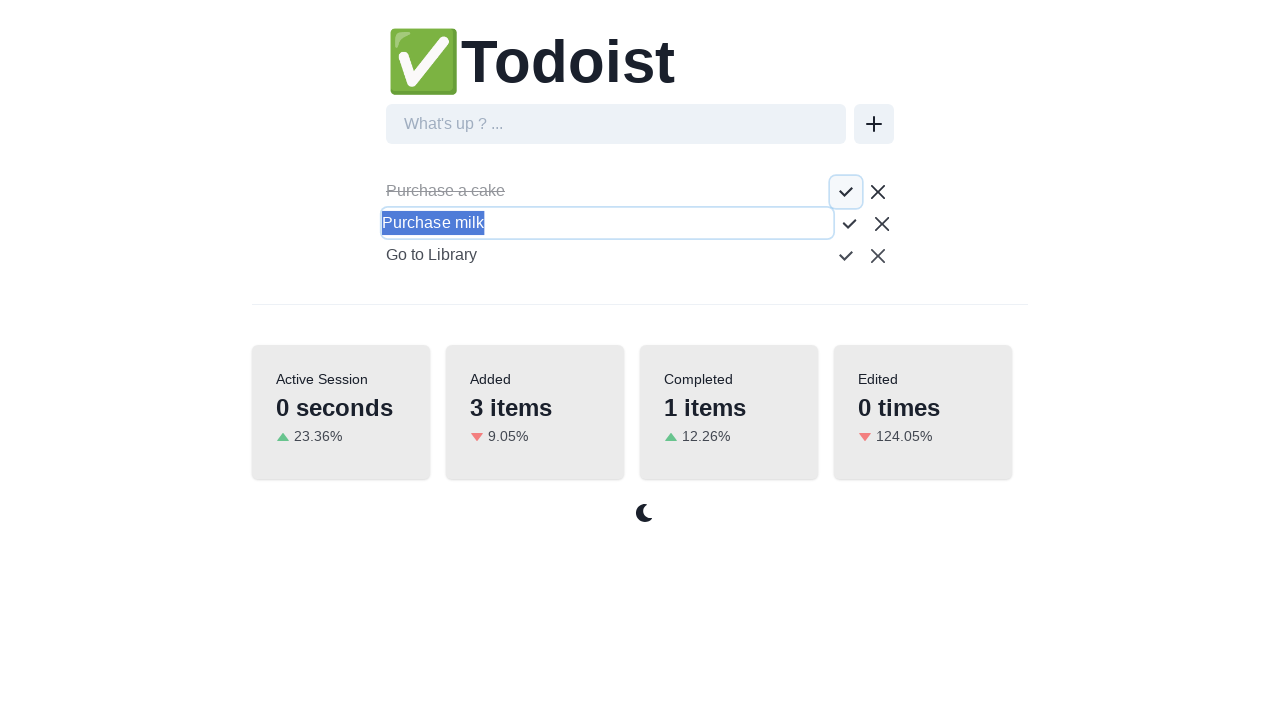

Cleared the textbox for editing on internal:role=textbox >> nth=1
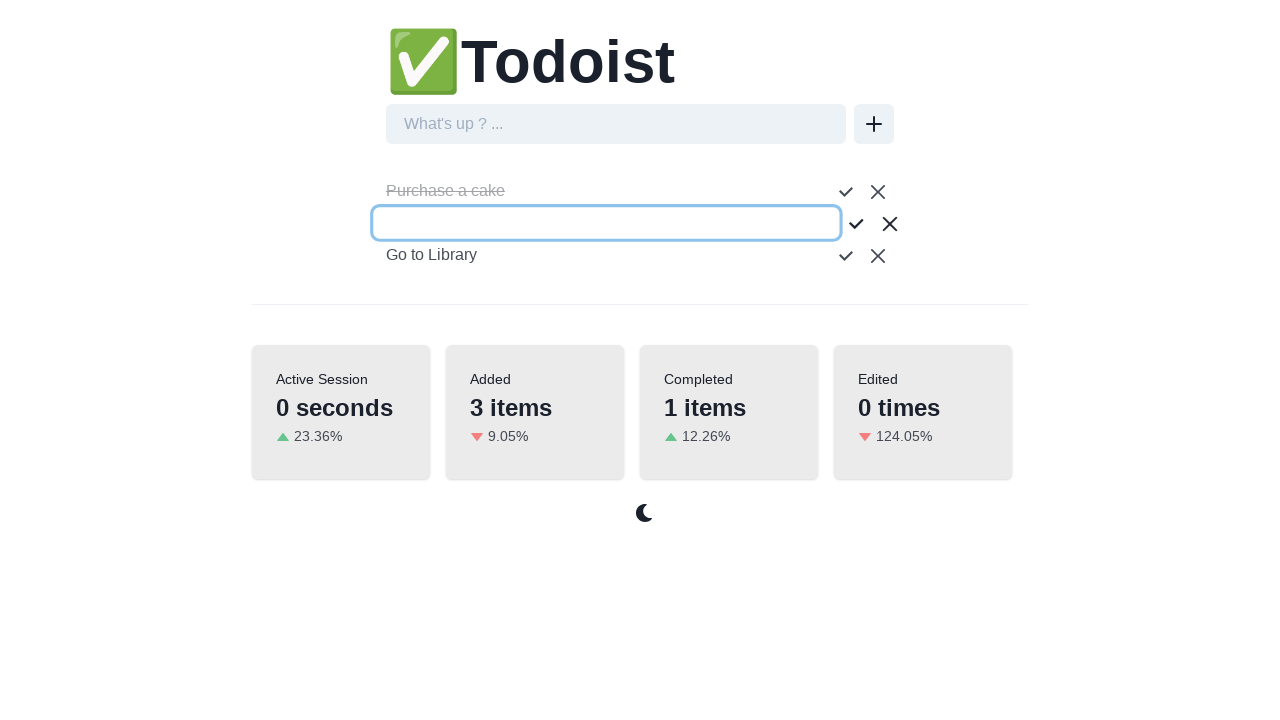

Filled textbox with edited text: 'Buy plant-based milk' on internal:role=textbox >> nth=1
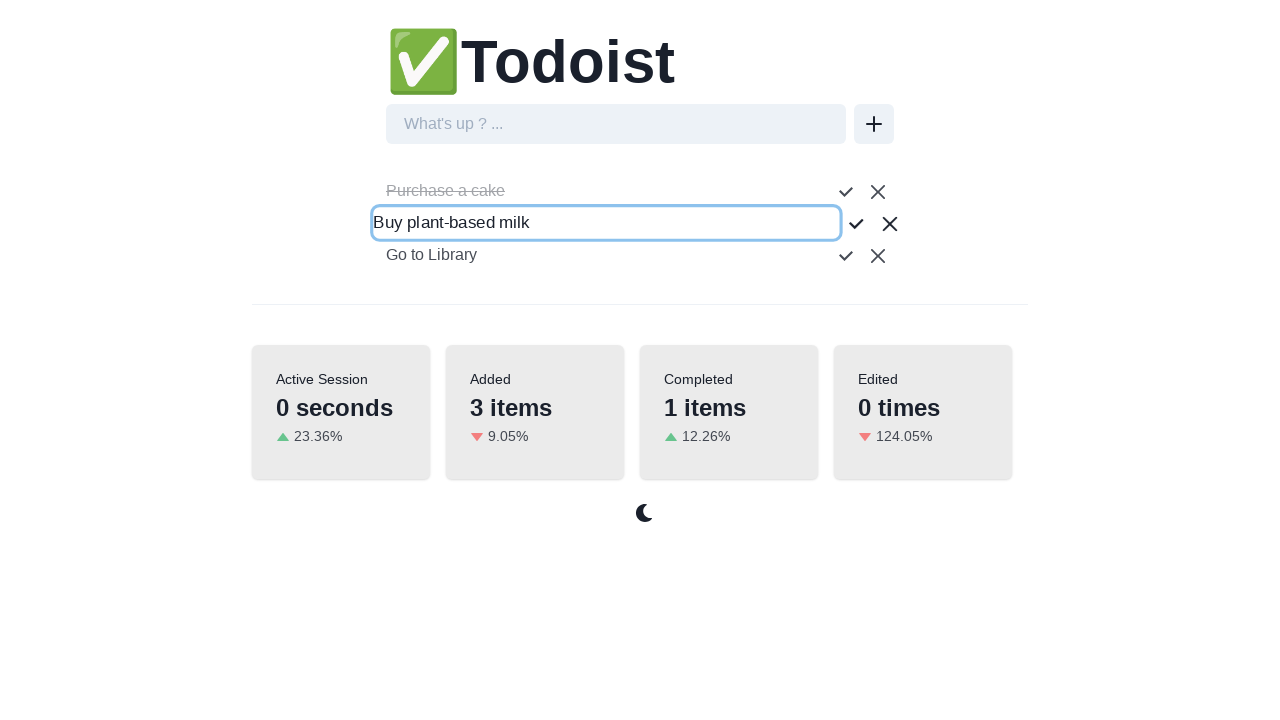

Pressed Enter to confirm edit on internal:role=textbox >> nth=1
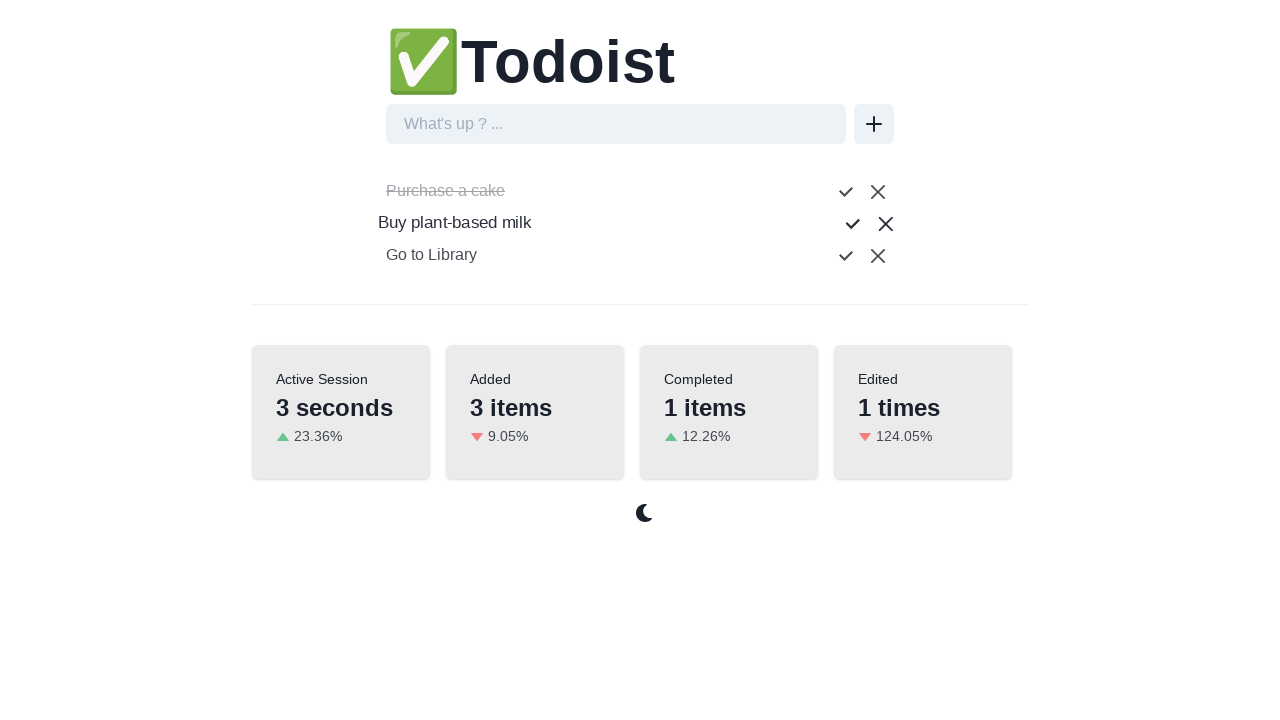

Waited 5 seconds for session stats to update
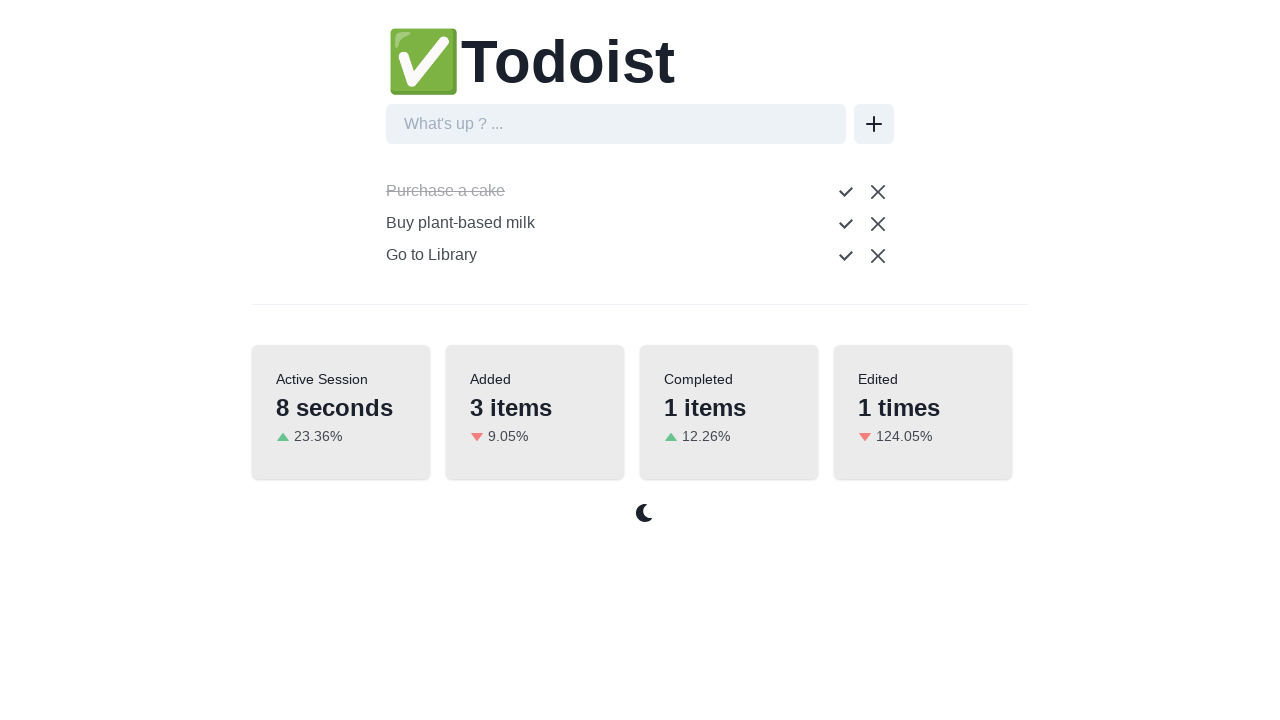

Located 'Added' stats element
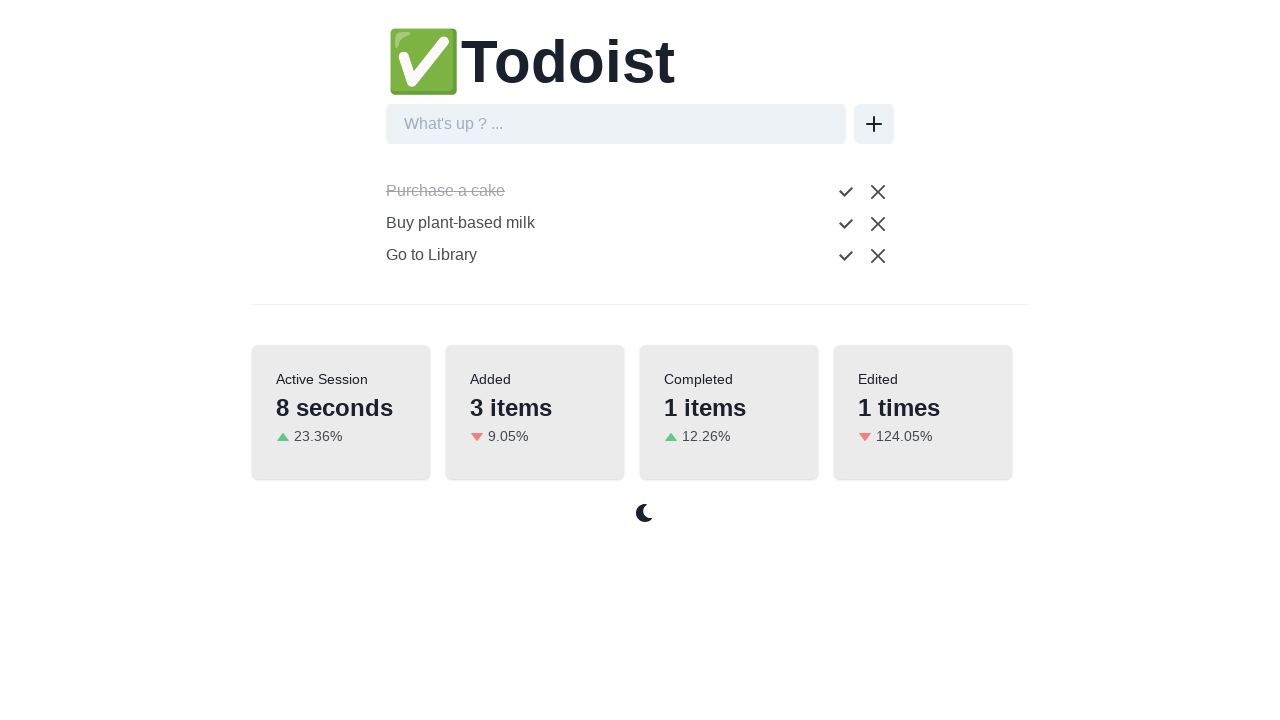

Located 'Completed' stats element
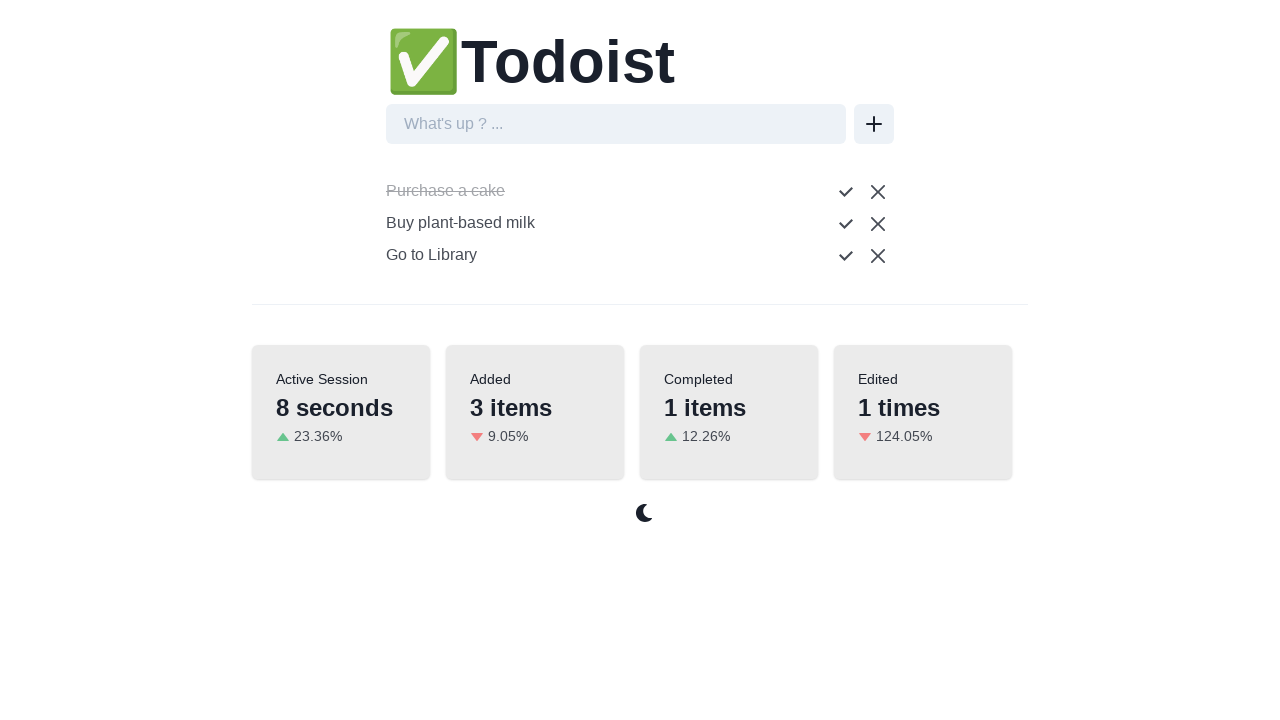

Located 'Edited' stats element
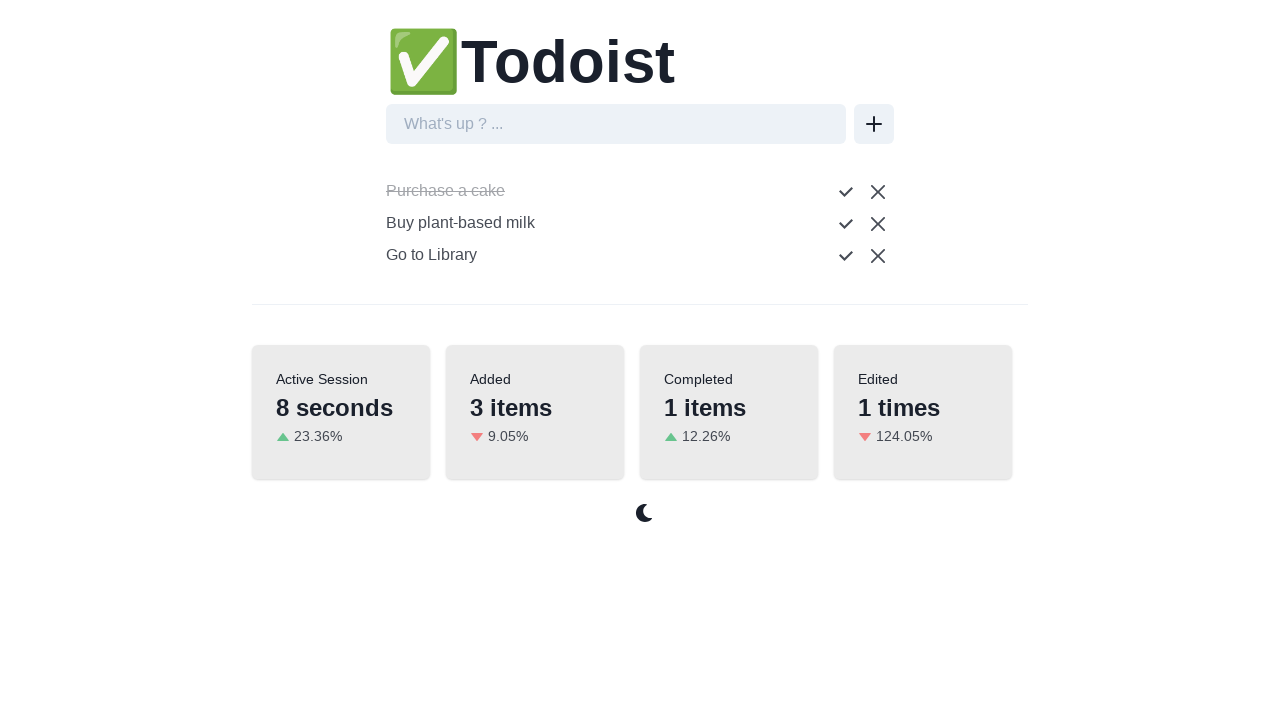

Verified 'Added' stats element is visible
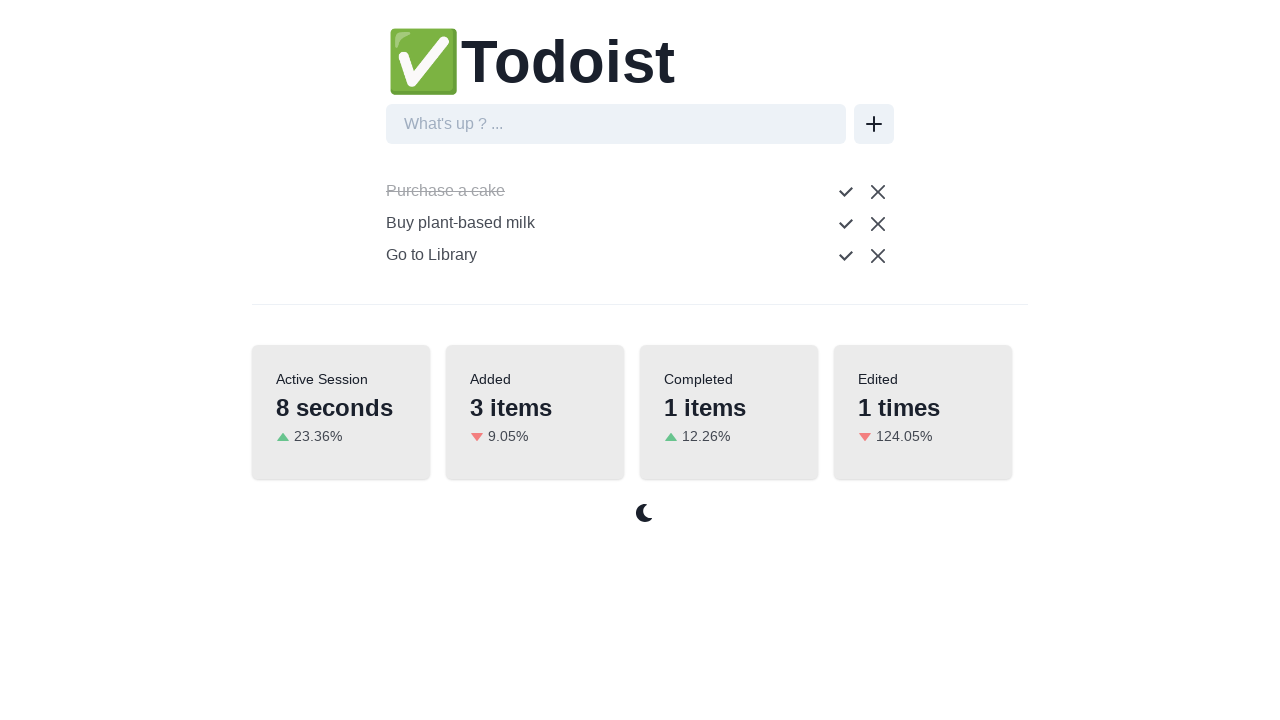

Verified 'Completed' stats element is visible
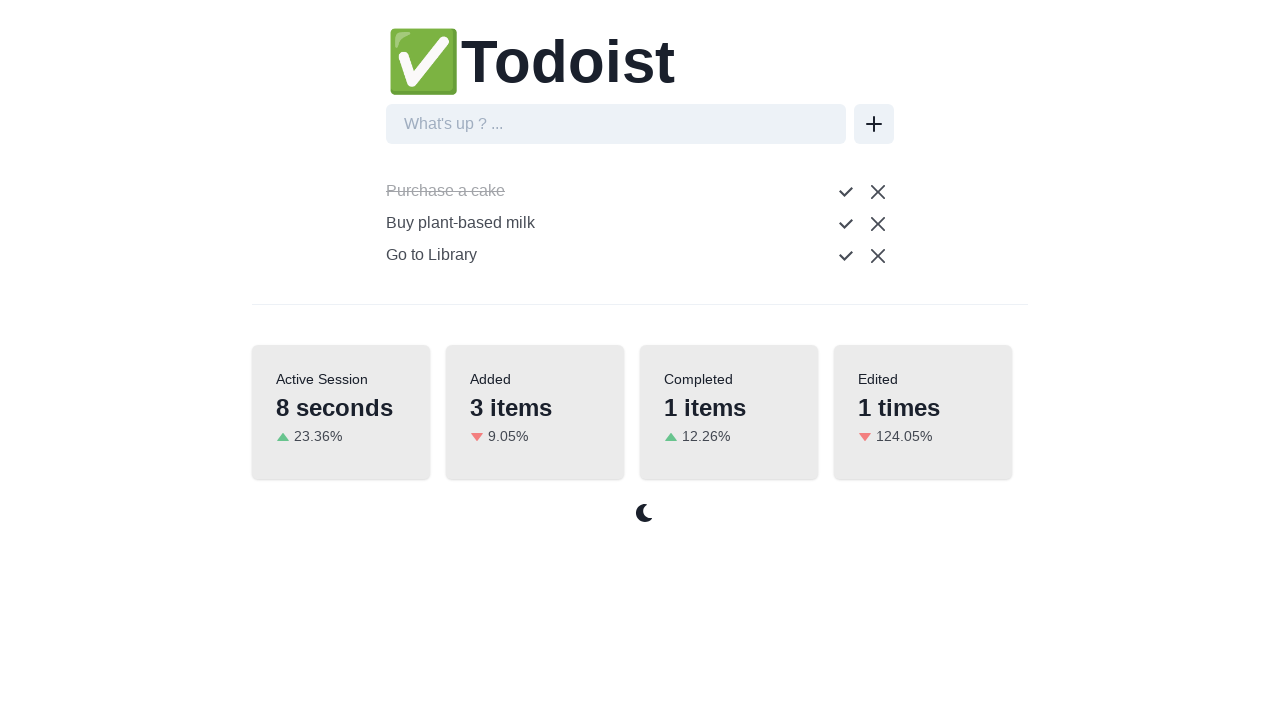

Verified 'Edited' stats element is visible
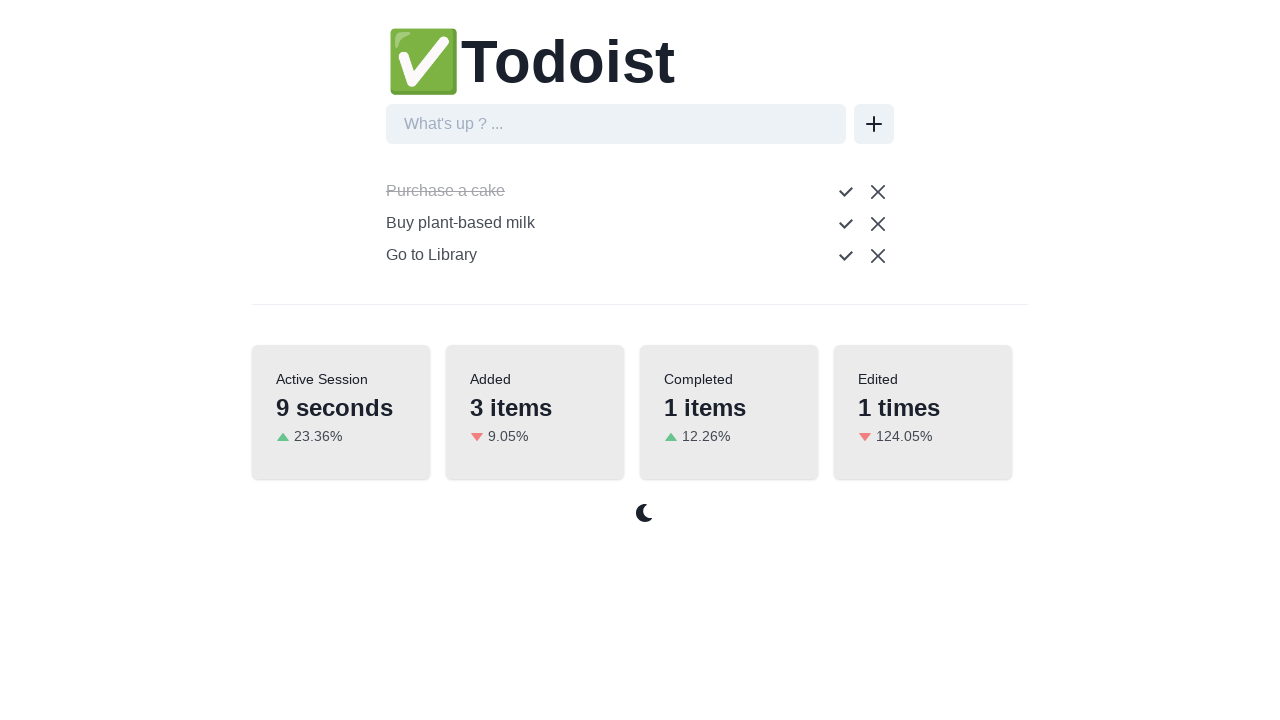

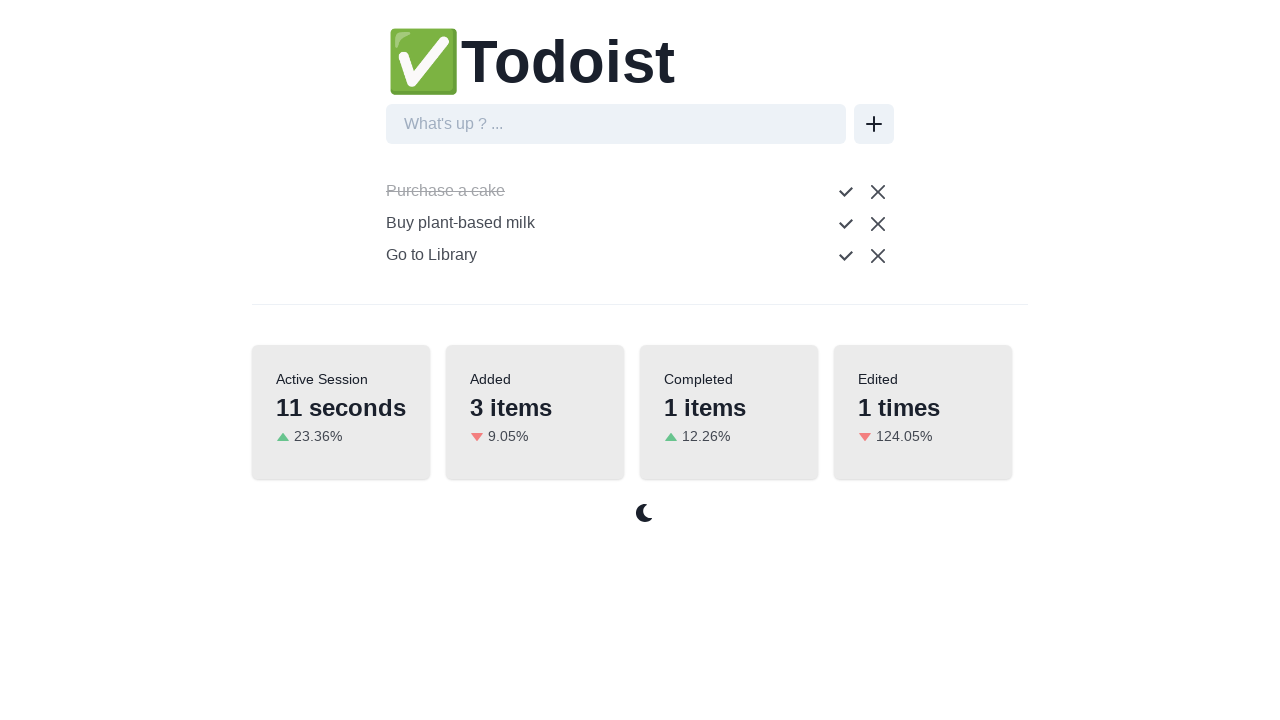